Tests JavaScript prompt alert functionality by clicking a button to trigger a prompt, entering text into the prompt, accepting it, and verifying the resulting message

Starting URL: http://www.w3schools.com/js/tryit.asp?filename=tryjs_prompt

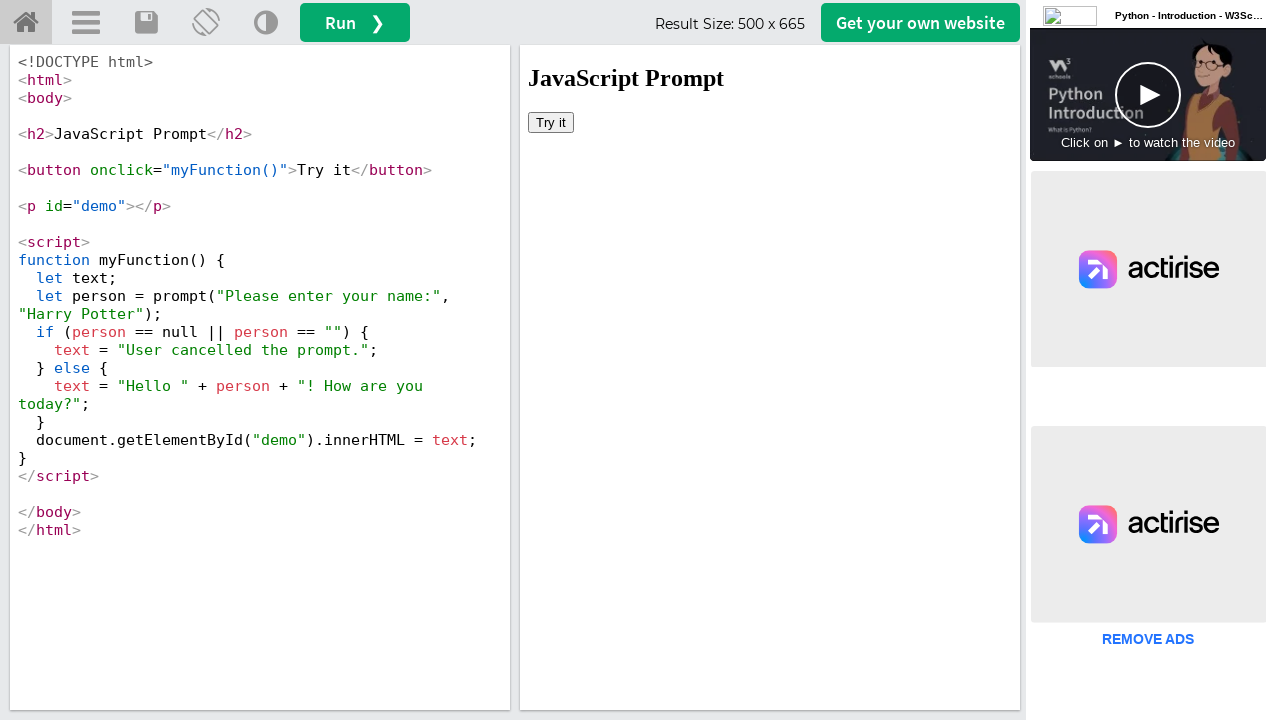

Located iframeResult iframe containing test elements
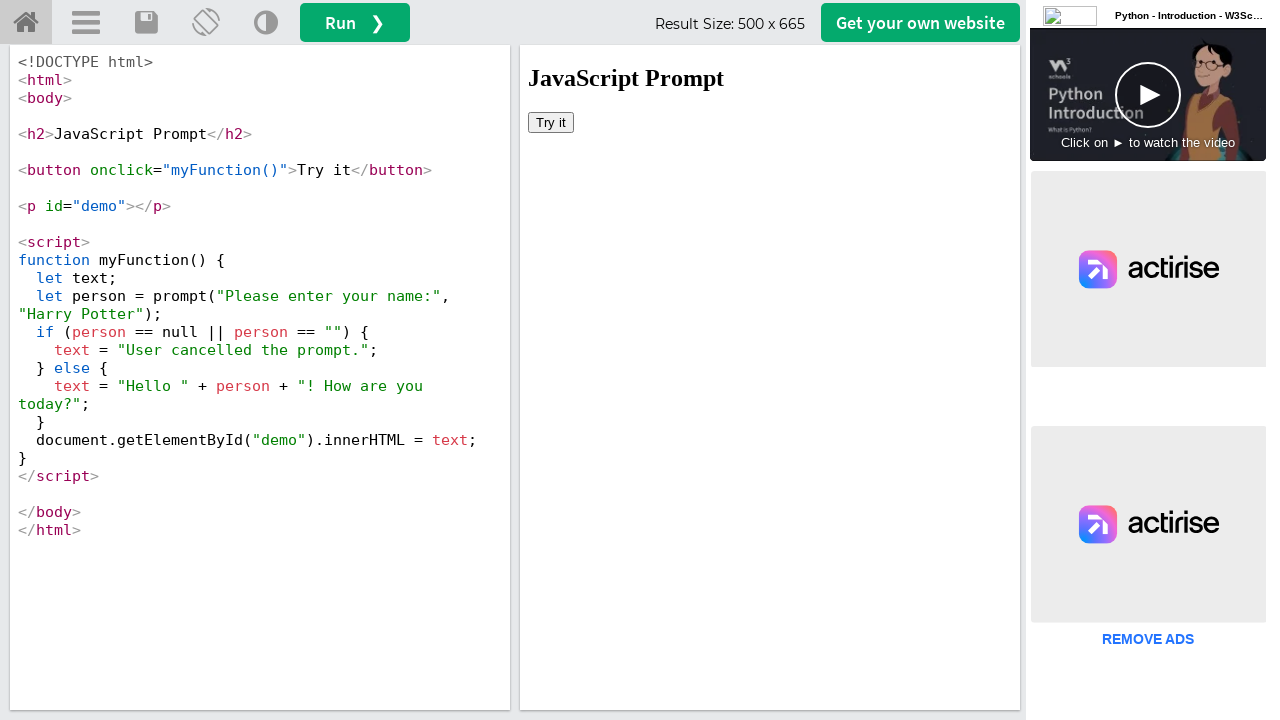

Clicked 'Try it' button to trigger prompt at (551, 122) on #iframeResult >> internal:control=enter-frame >> html > body > button
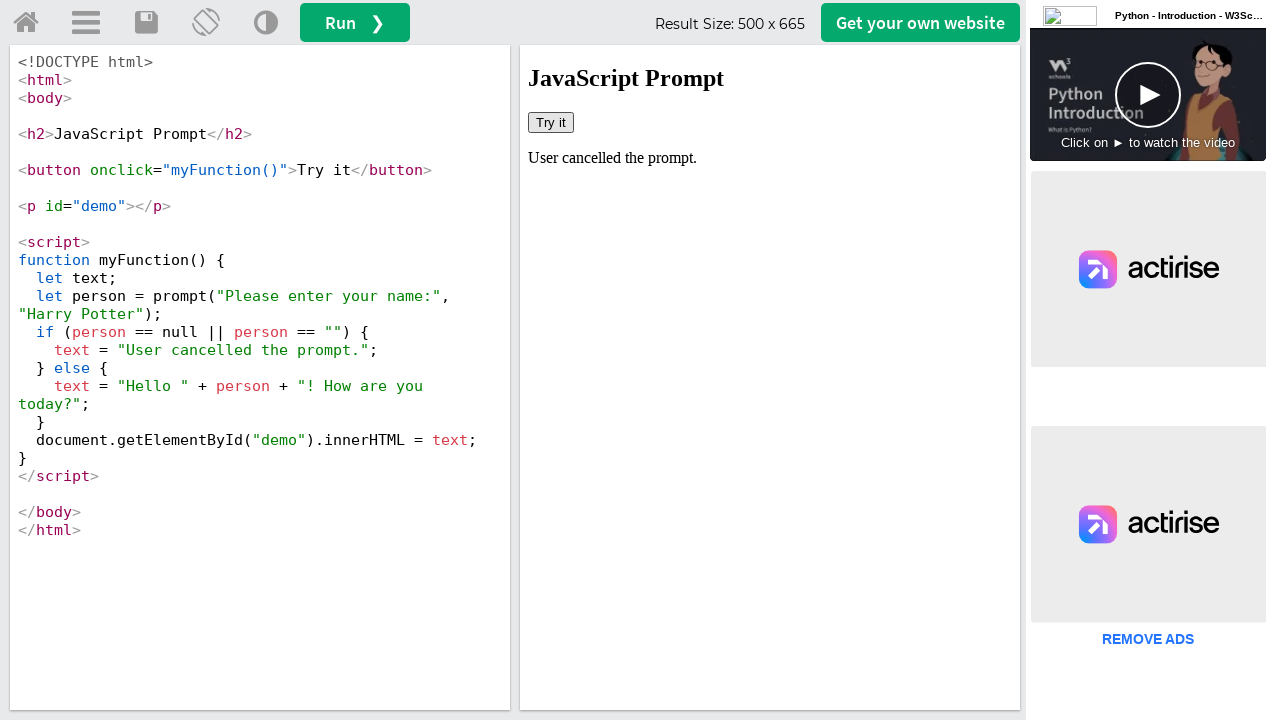

Set up dialog handler to accept prompt with text 'SW Test Academy'
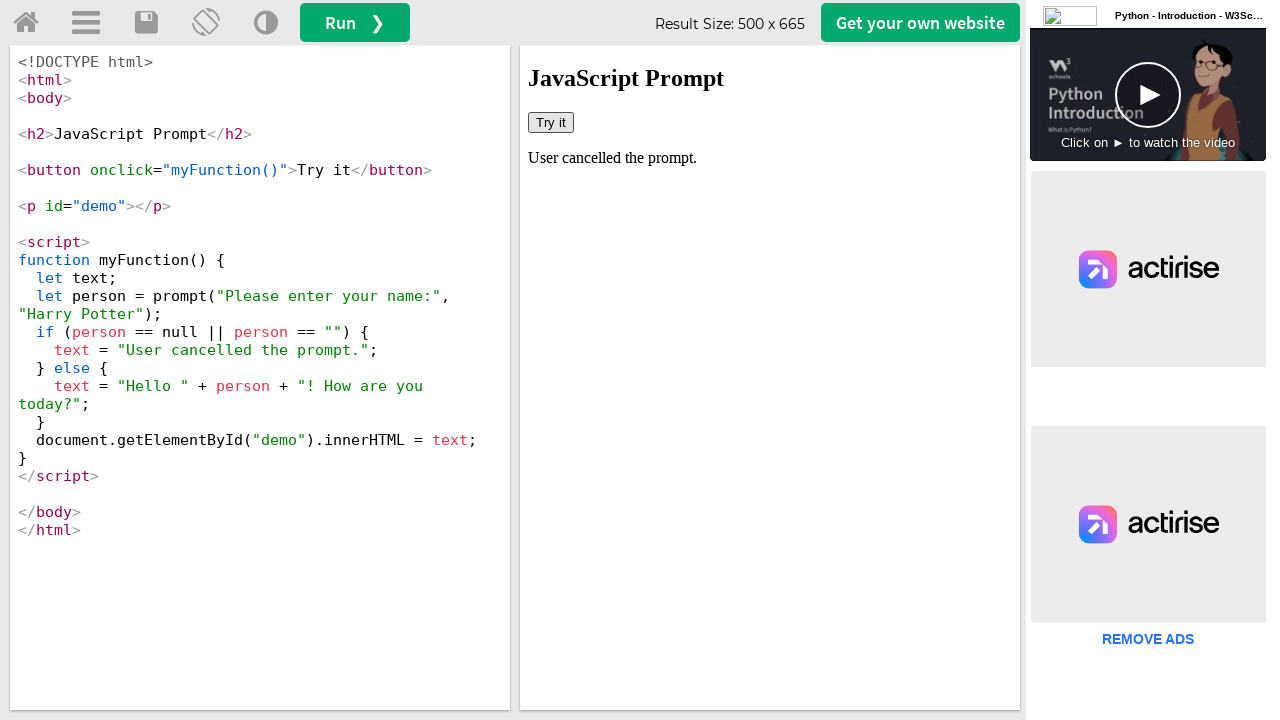

Clicked 'Try it' button again to trigger prompt with handler ready at (551, 122) on #iframeResult >> internal:control=enter-frame >> html > body > button
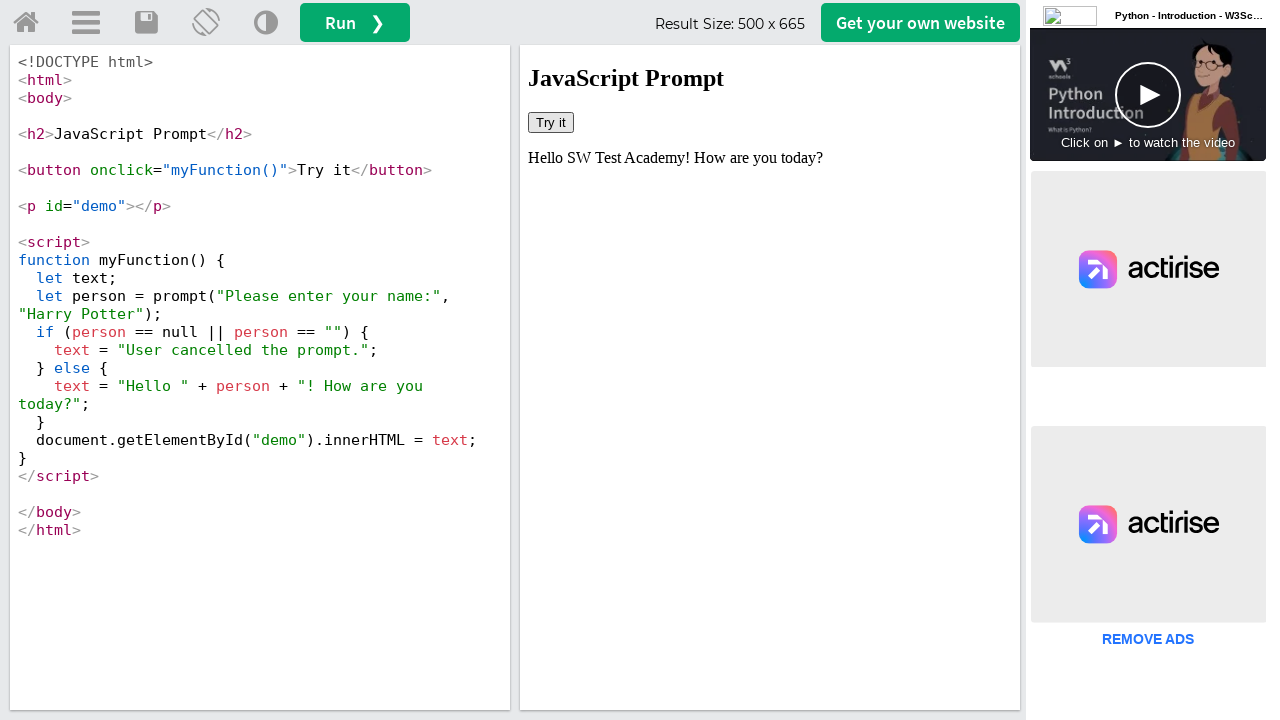

Result message element loaded after accepting prompt
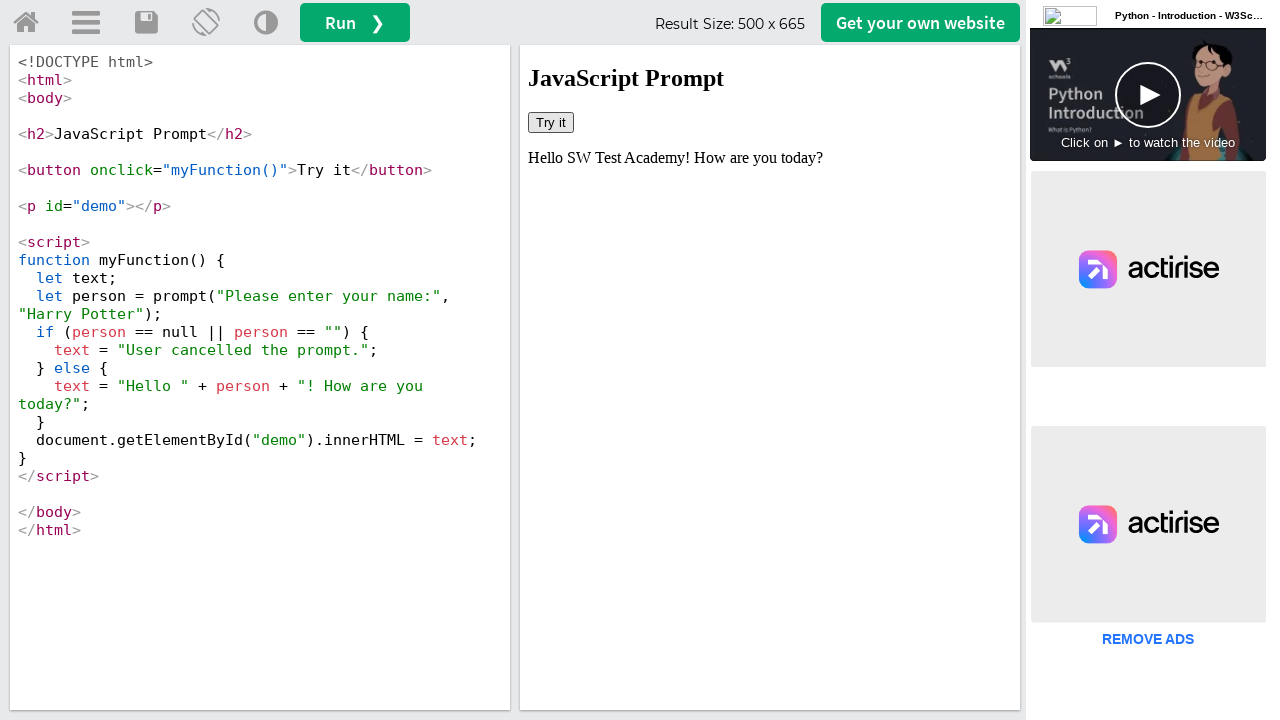

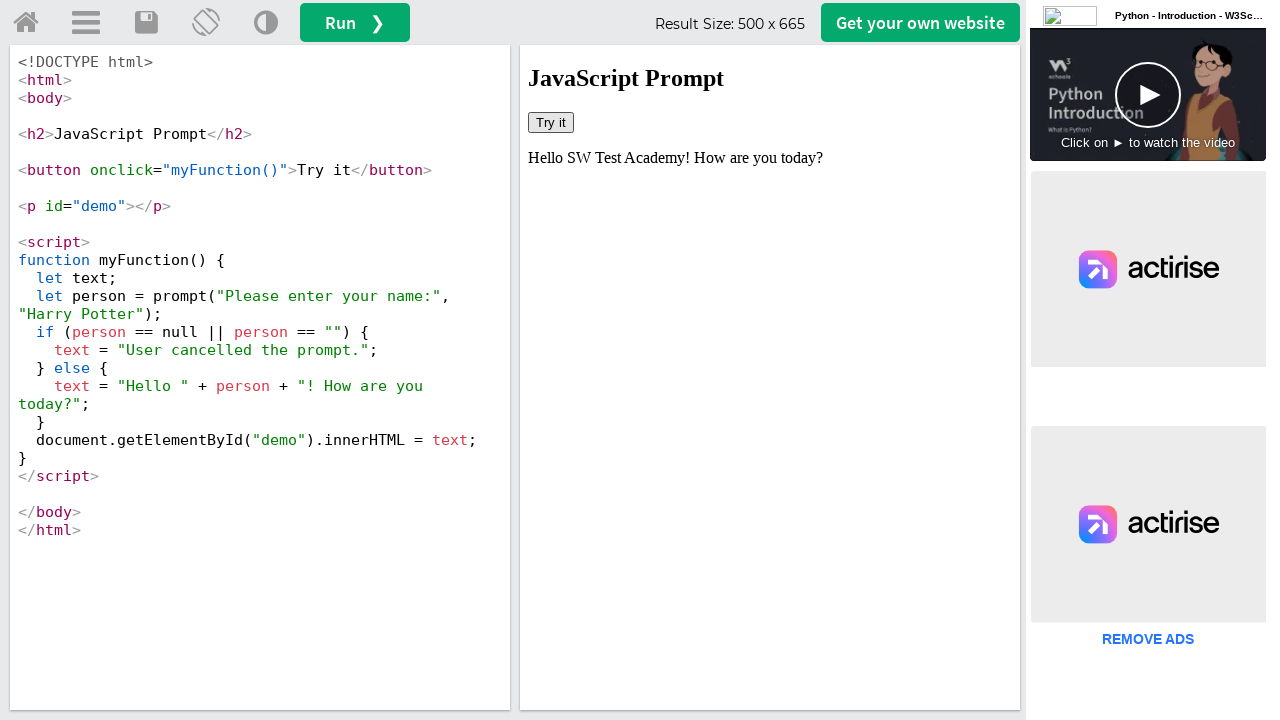